Tests sending keys to the active element by typing 'abc' without explicitly focusing on a specific element

Starting URL: https://www.selenium.dev/selenium/web/single_text_input.html

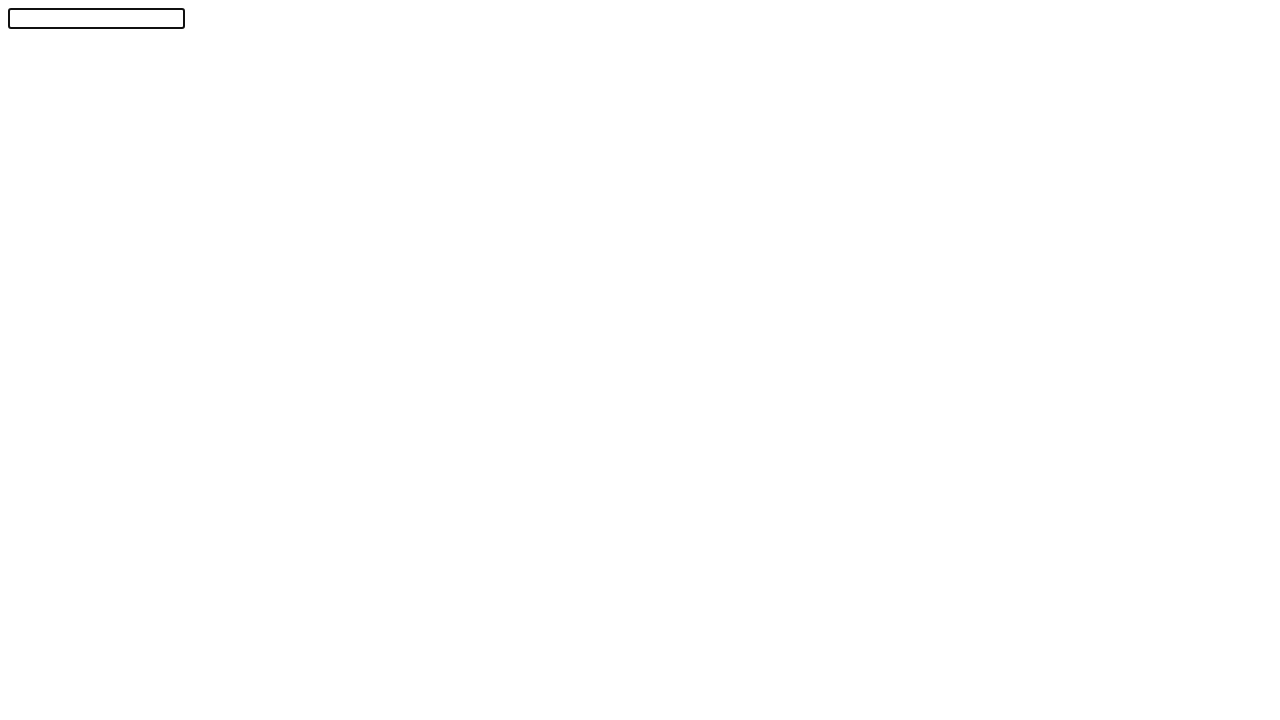

Navigated to single text input page
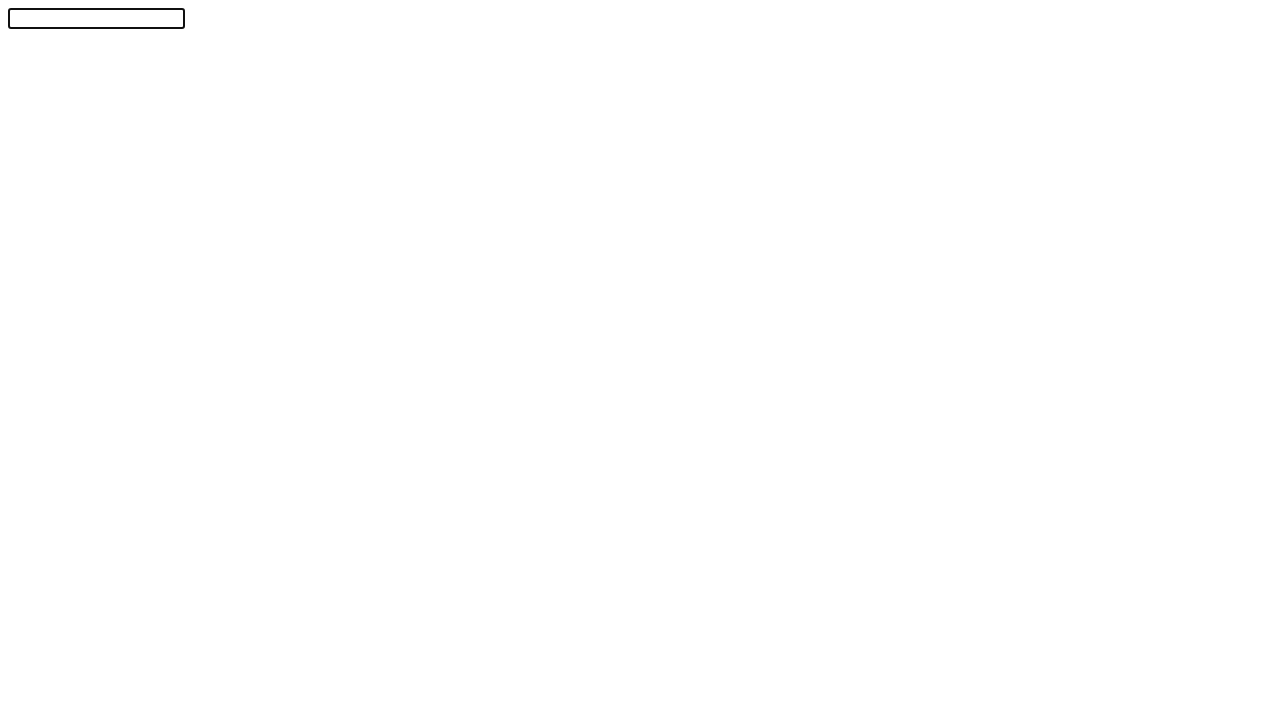

Typed 'abc' to the active element without explicit focus
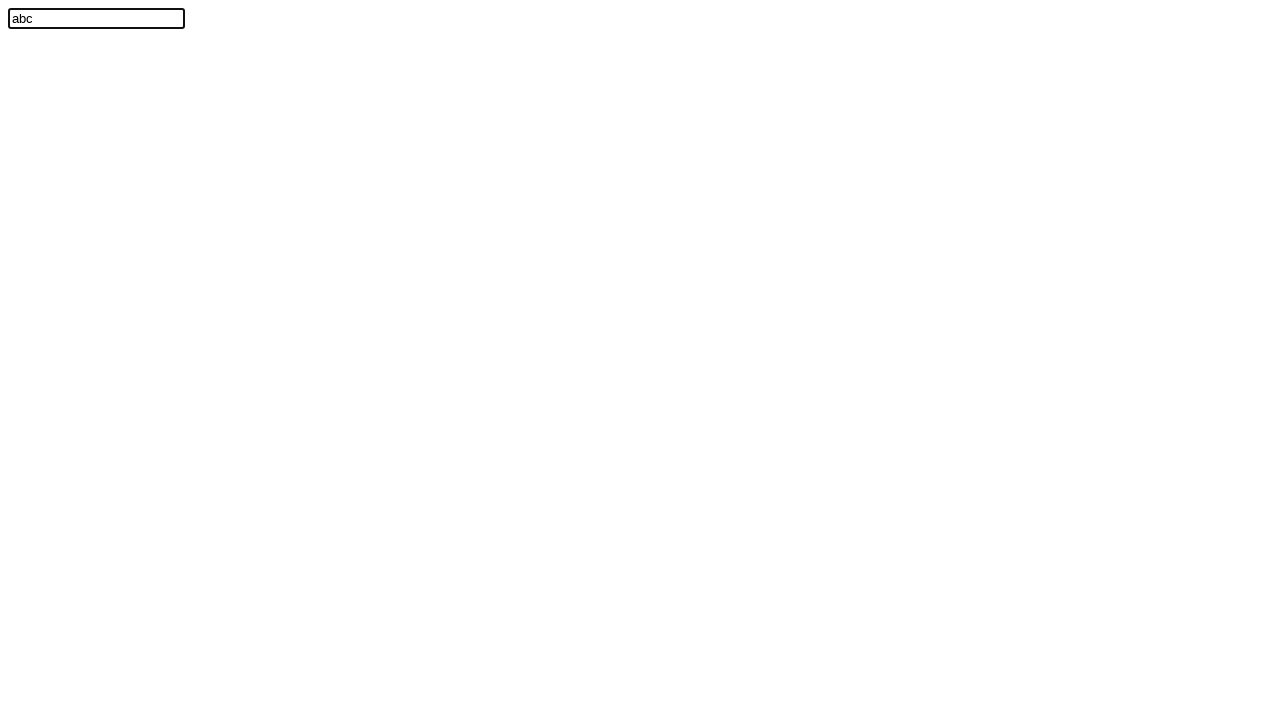

Located text input field
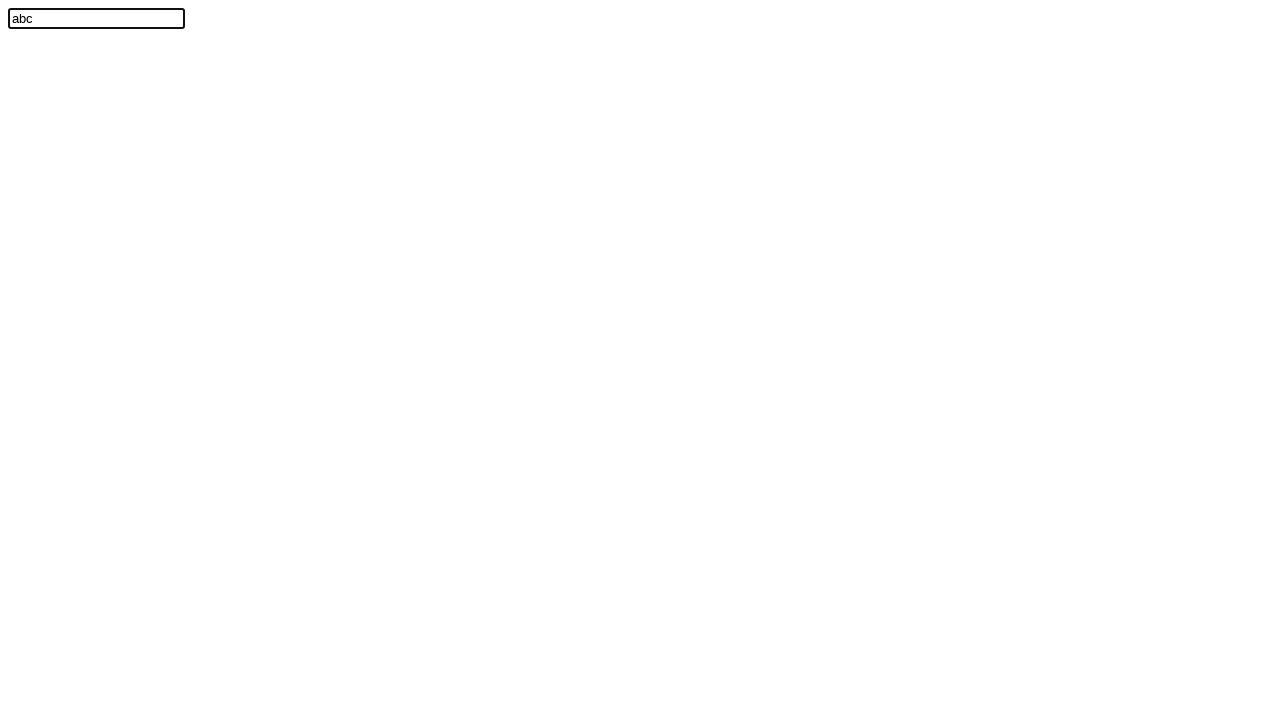

Verified text field contains 'abc'
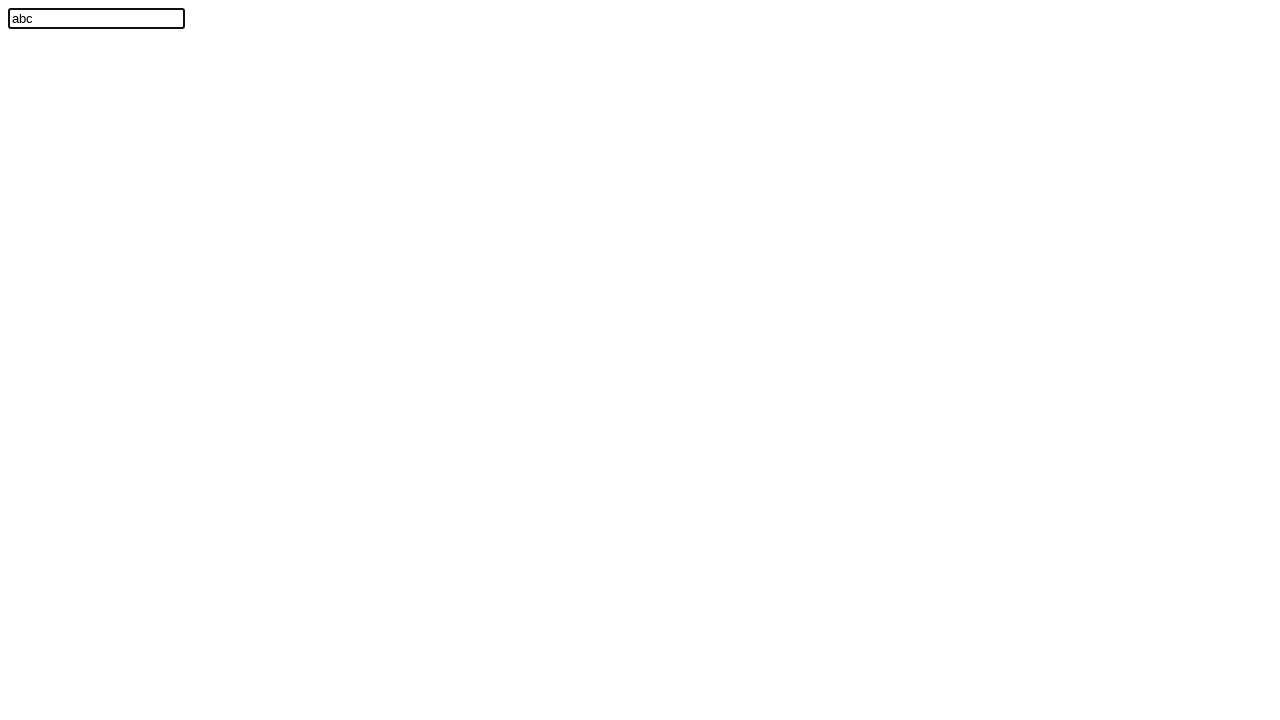

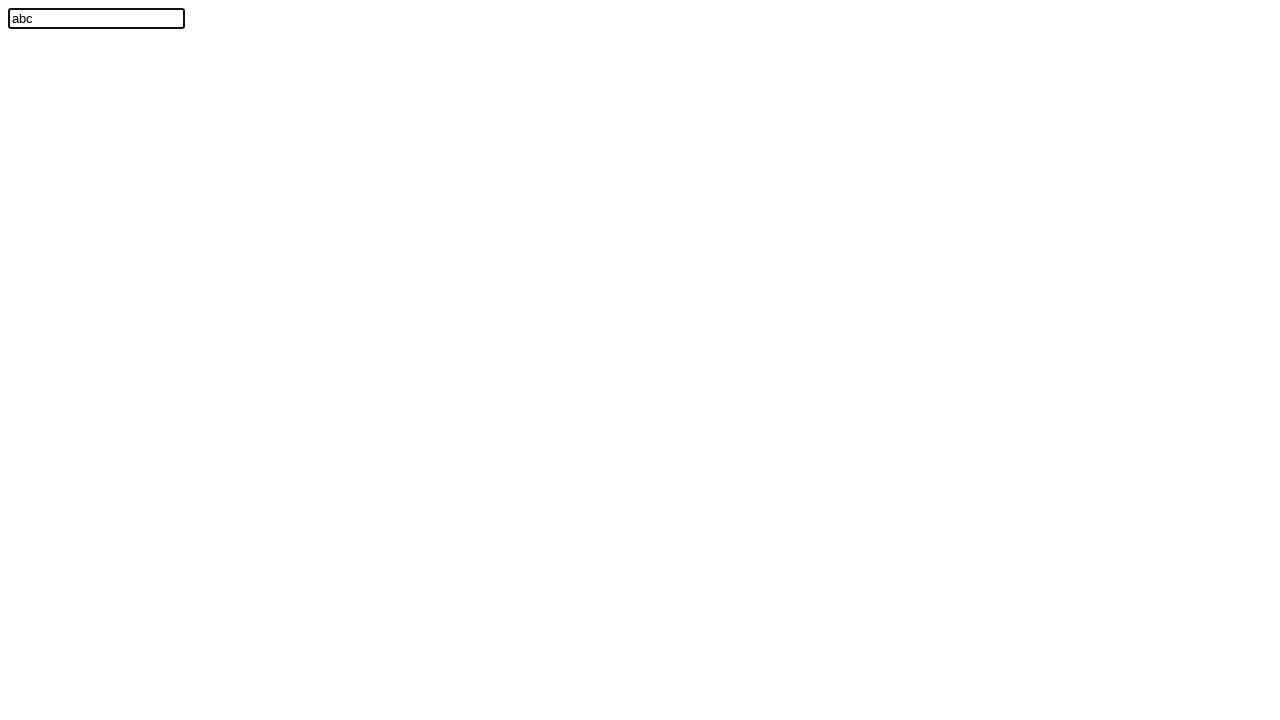